Tests that the browser back button works correctly with filter navigation

Starting URL: https://demo.playwright.dev/todomvc

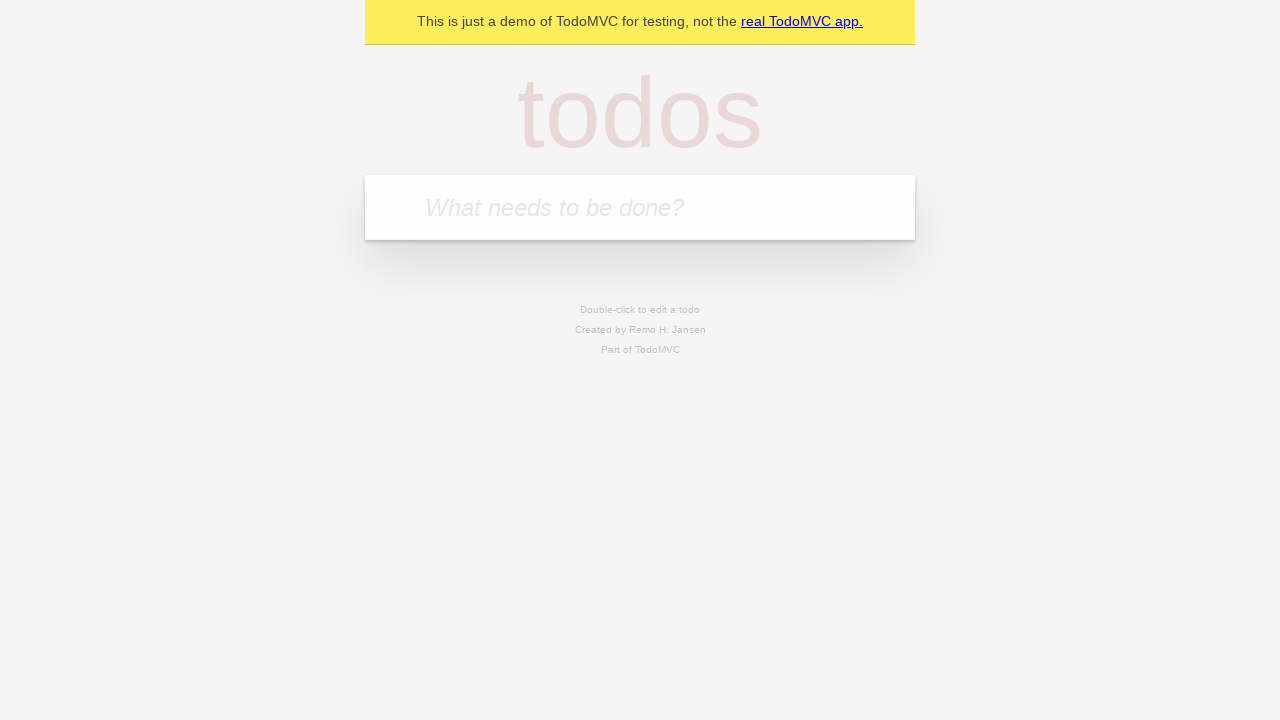

Filled todo input with 'buy some cheese' on internal:attr=[placeholder="What needs to be done?"i]
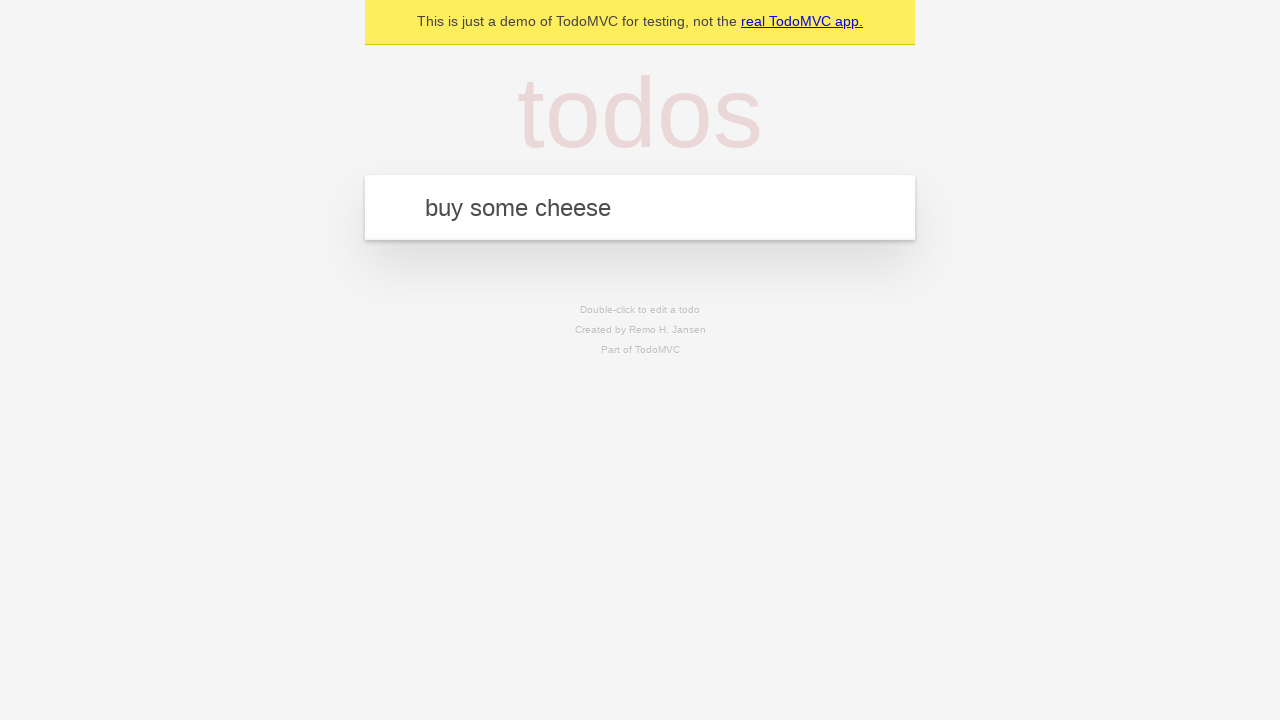

Pressed Enter to add first todo on internal:attr=[placeholder="What needs to be done?"i]
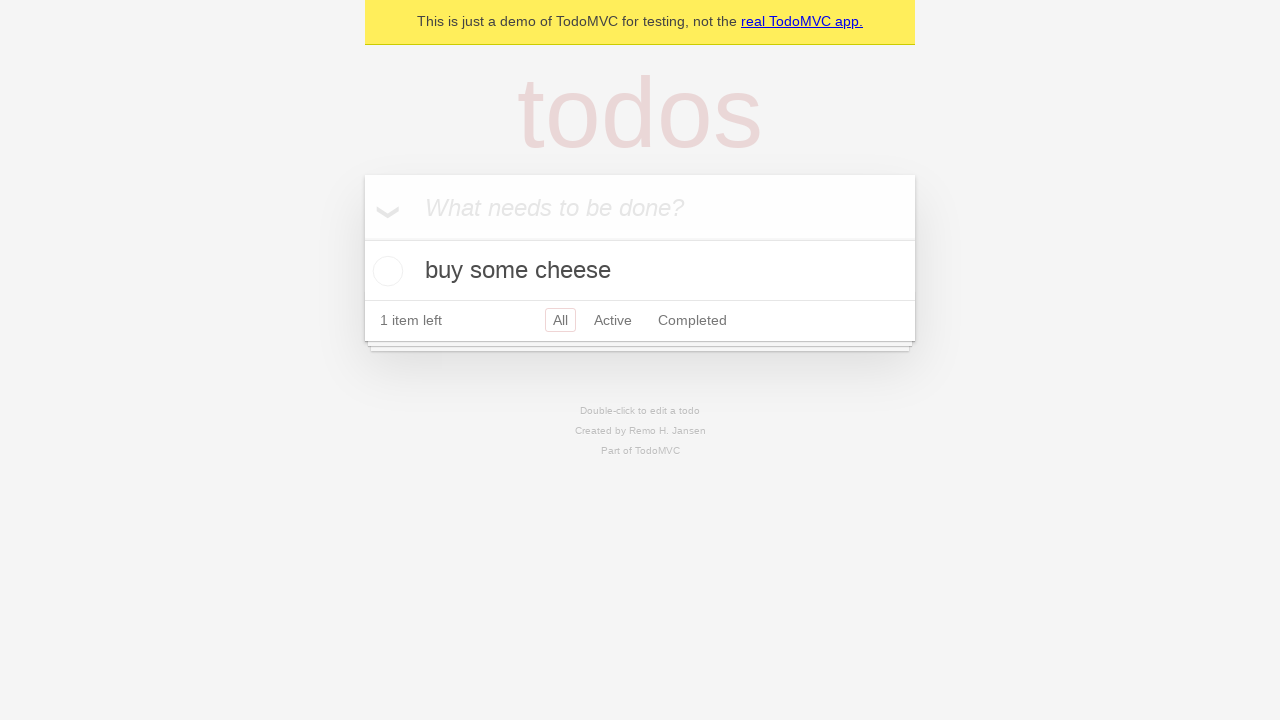

Filled todo input with 'feed the cat' on internal:attr=[placeholder="What needs to be done?"i]
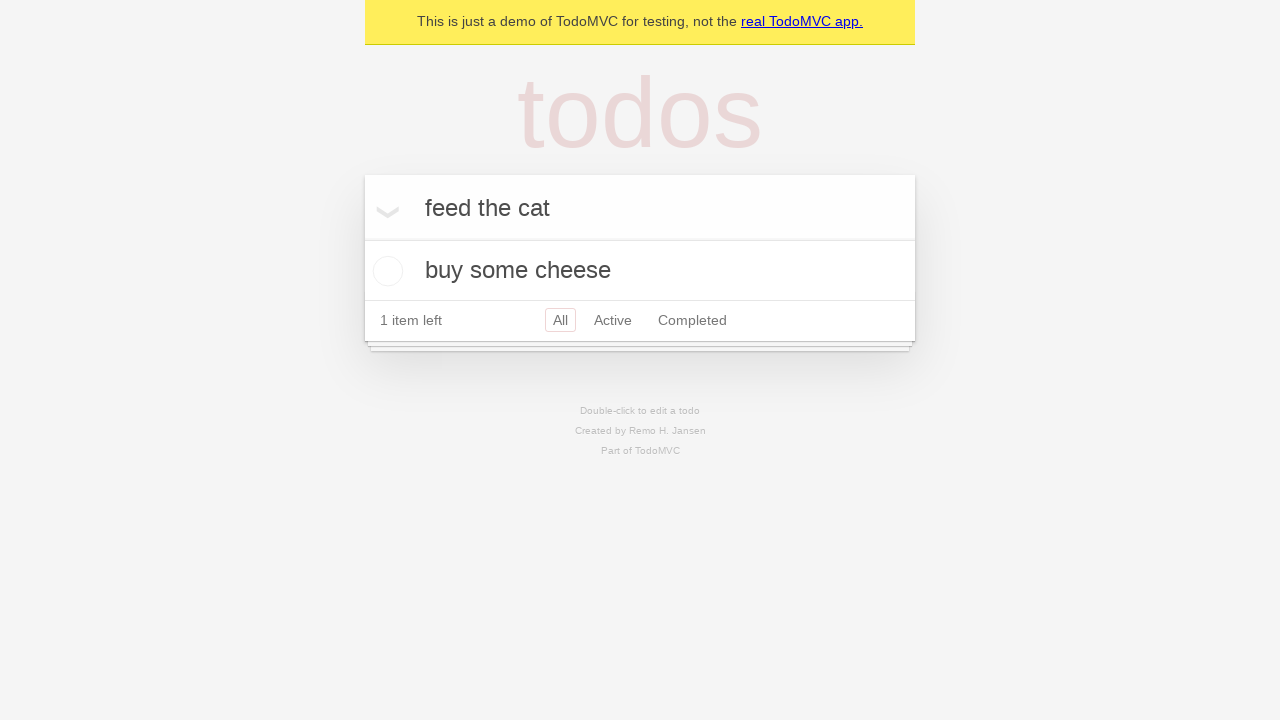

Pressed Enter to add second todo on internal:attr=[placeholder="What needs to be done?"i]
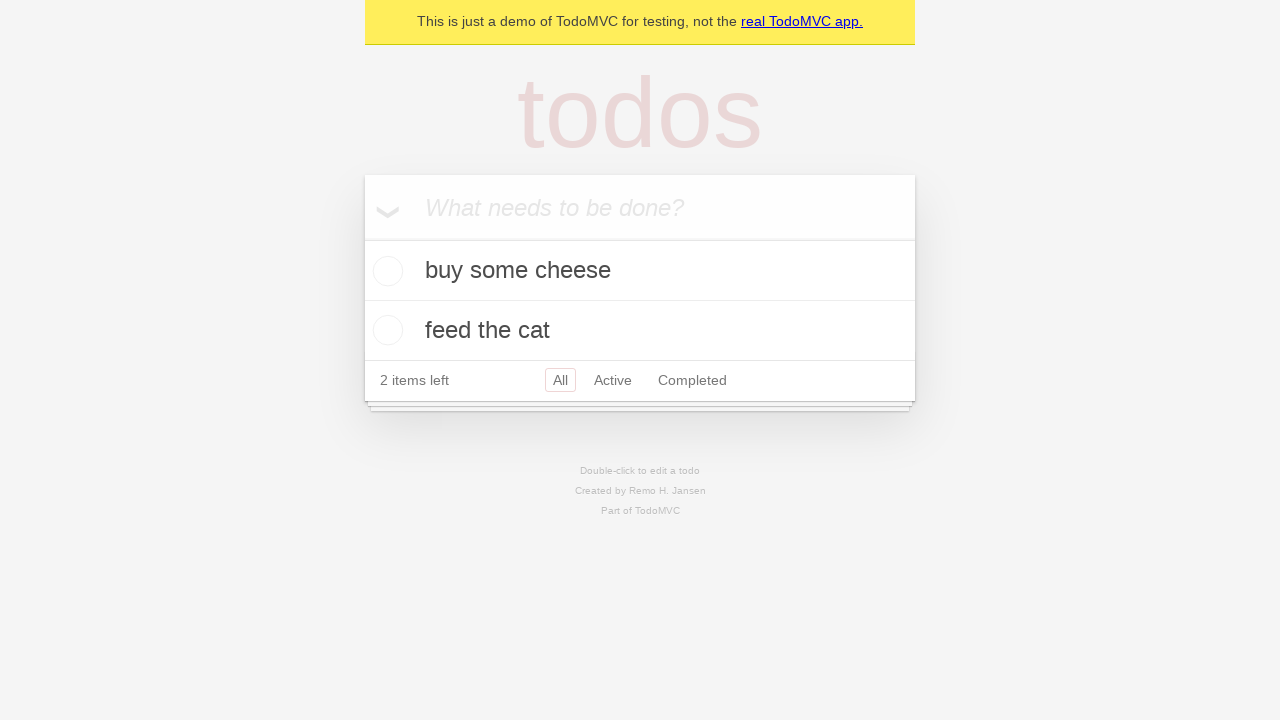

Filled todo input with 'book a doctors appointment' on internal:attr=[placeholder="What needs to be done?"i]
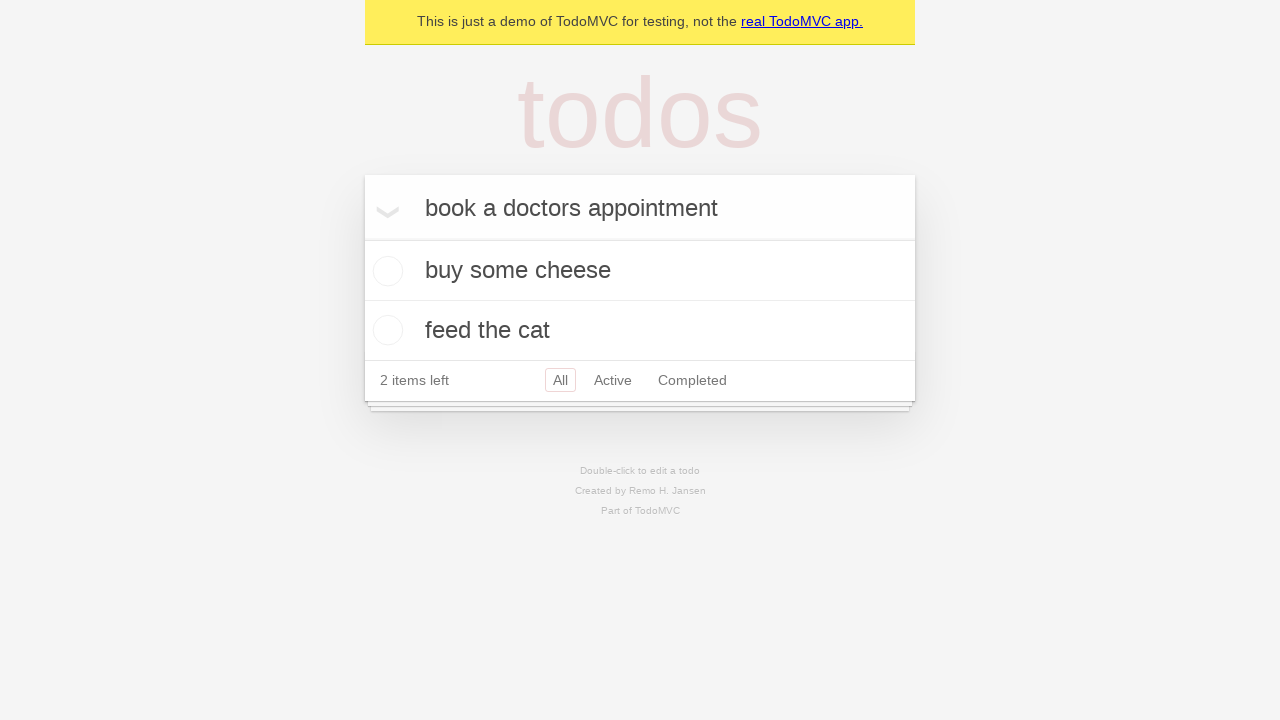

Pressed Enter to add third todo on internal:attr=[placeholder="What needs to be done?"i]
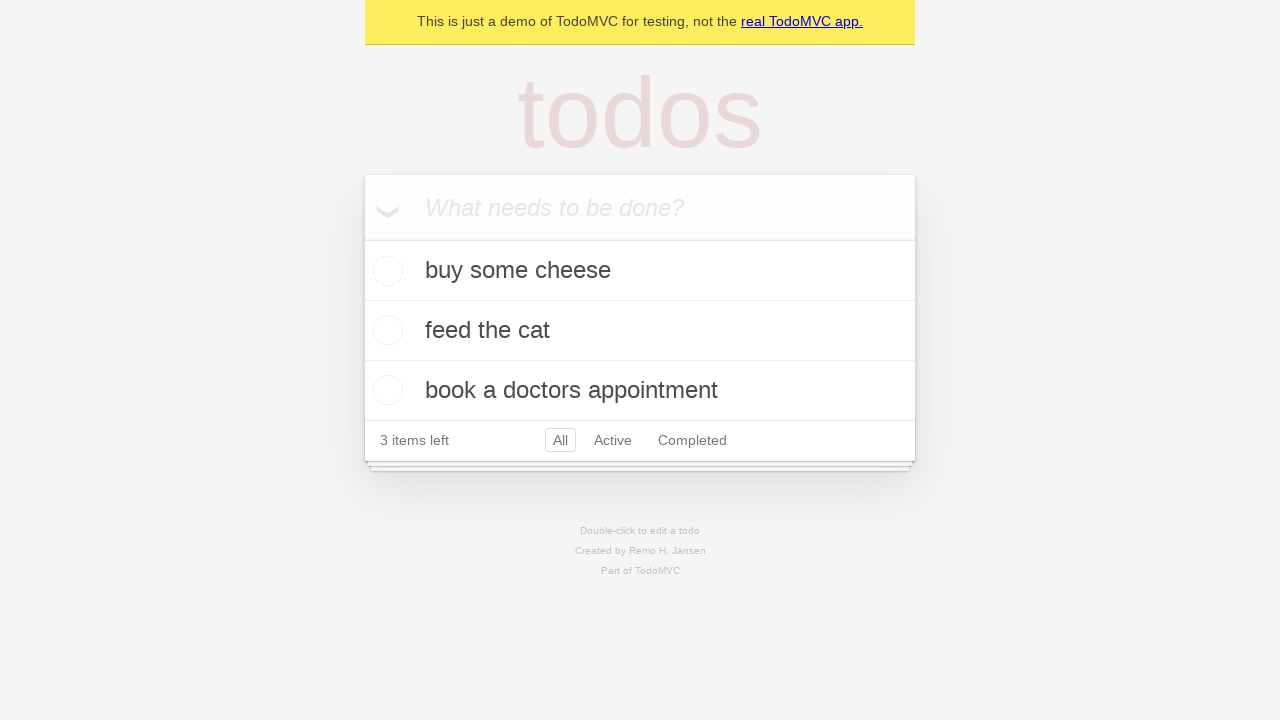

Checked the second todo item at (385, 330) on internal:testid=[data-testid="todo-item"s] >> nth=1 >> internal:role=checkbox
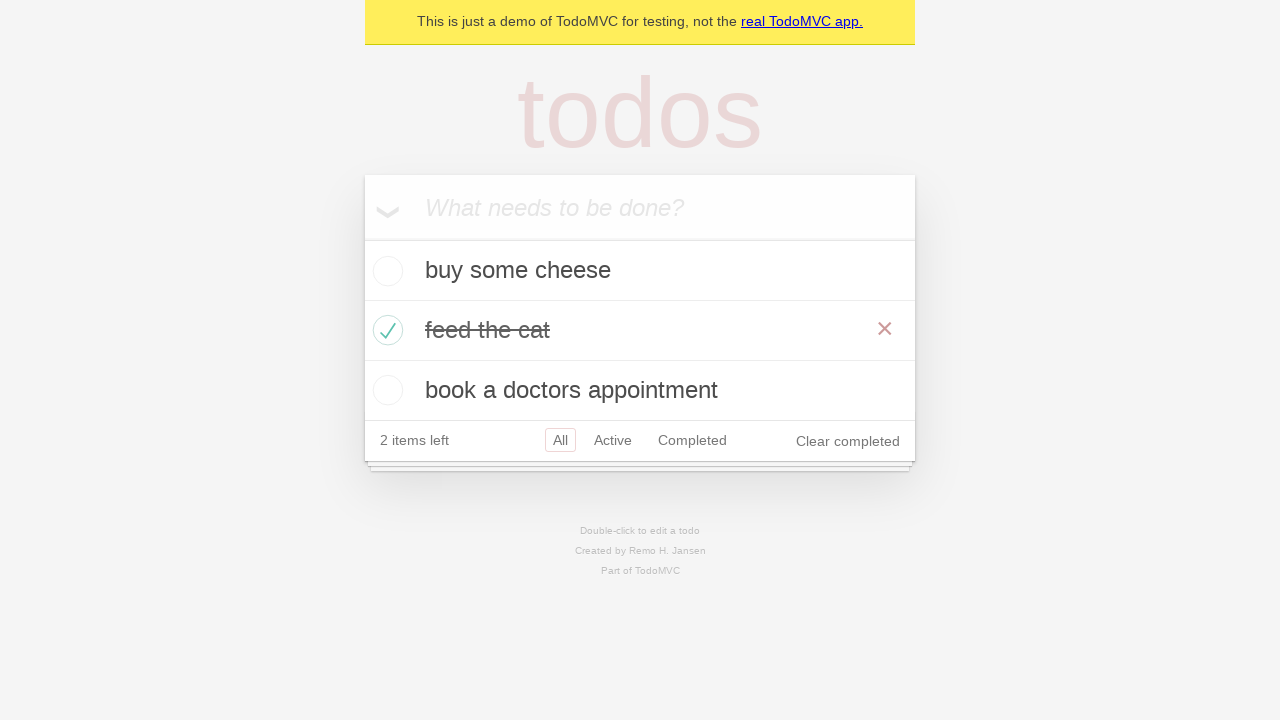

Clicked 'All' filter at (560, 440) on internal:role=link[name="All"i]
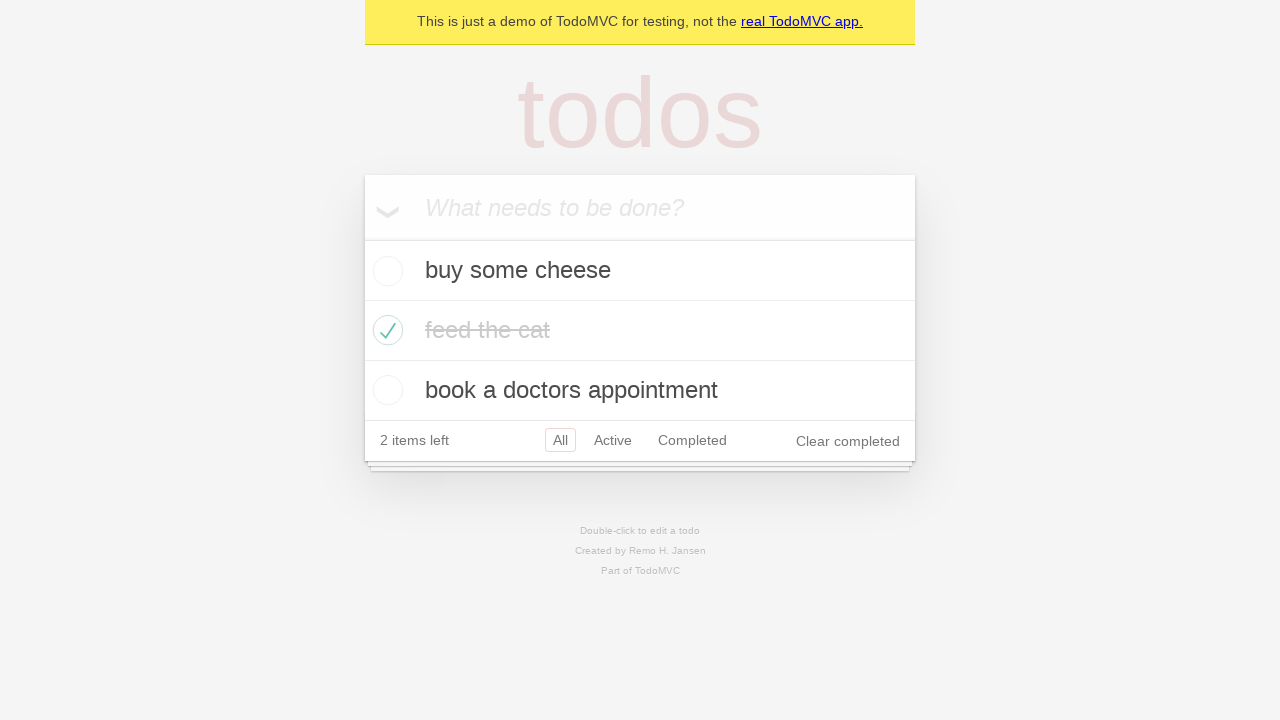

Clicked 'Active' filter at (613, 440) on internal:role=link[name="Active"i]
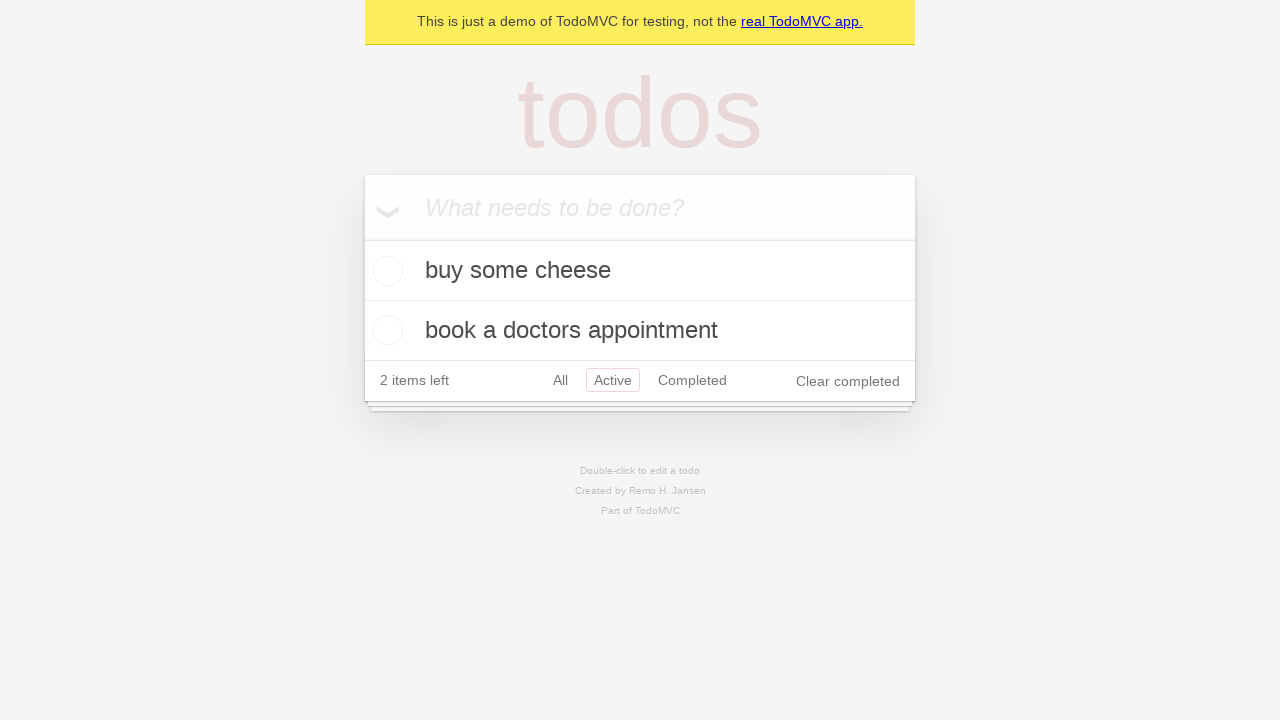

Clicked 'Completed' filter at (692, 380) on internal:role=link[name="Completed"i]
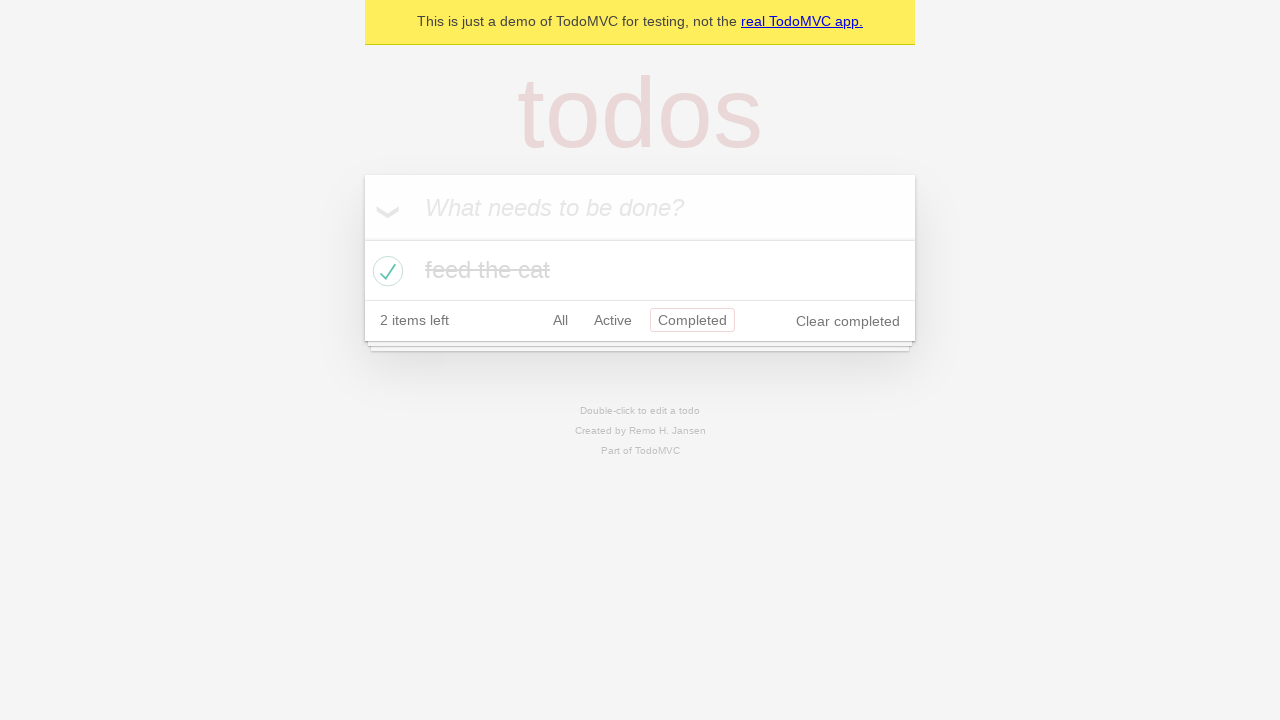

Navigated back to 'Active' filter
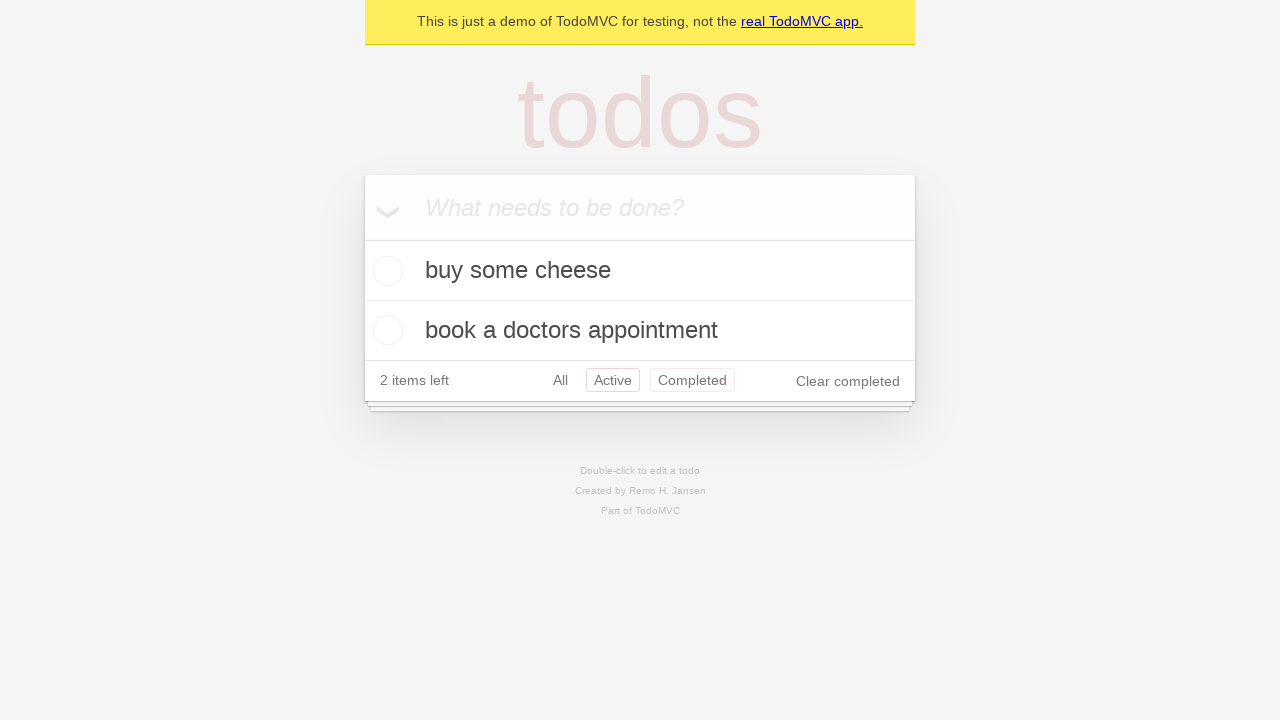

Navigated back to 'All' filter
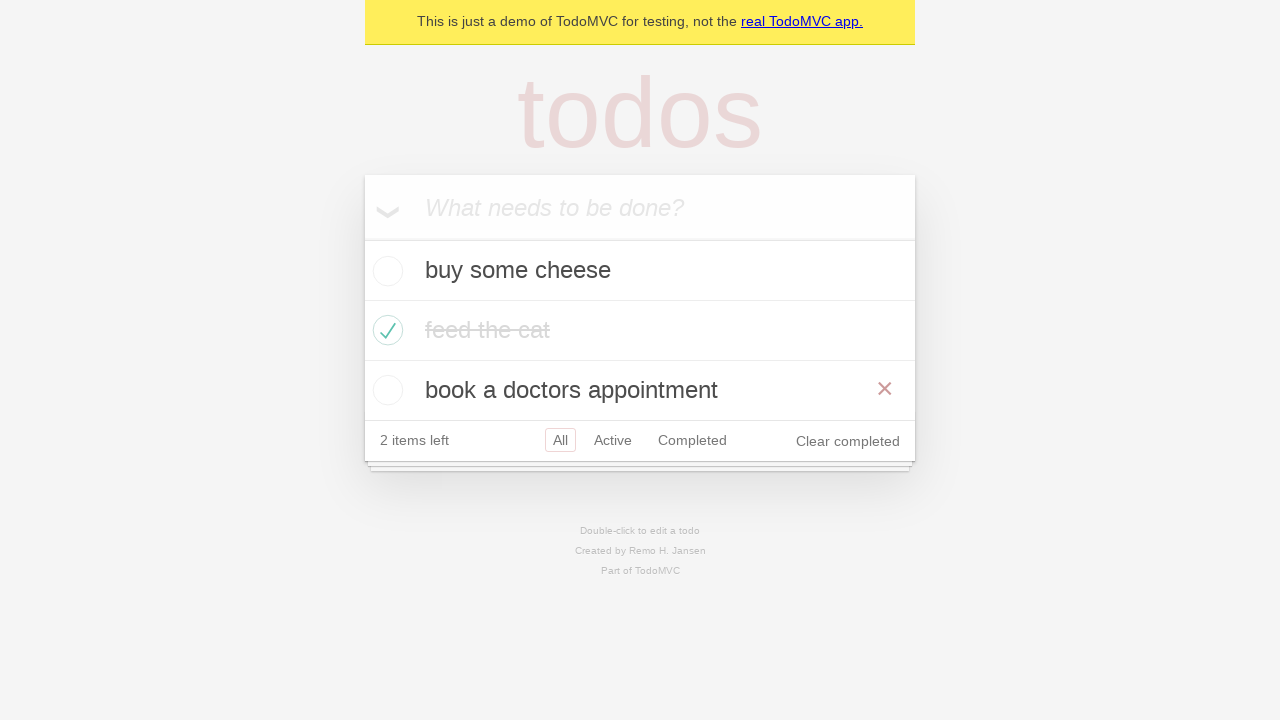

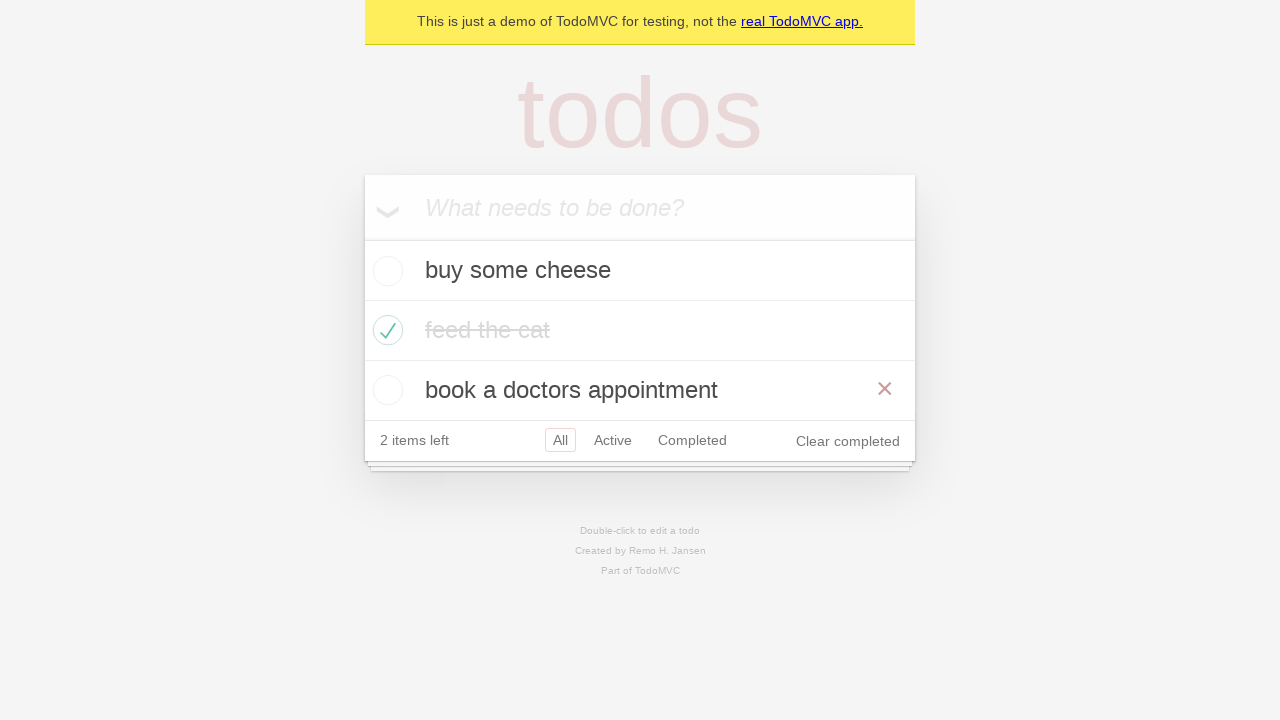